Selects customer and currency from dropdown menus, then clicks the process button to open an account

Starting URL: https://www.globalsqa.com/angularJs-protractor/BankingProject/#/manager/openAccount

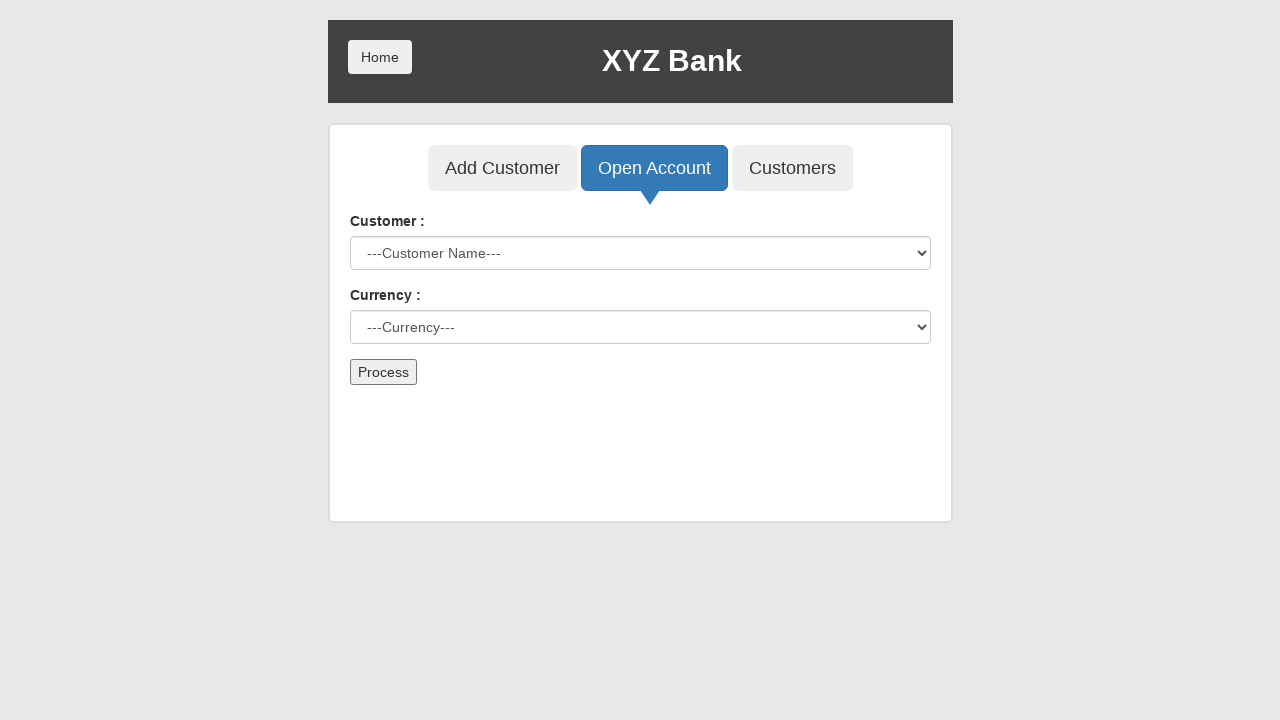

Selected 'Harry Potter' from customer dropdown on select[ng-model='custId']
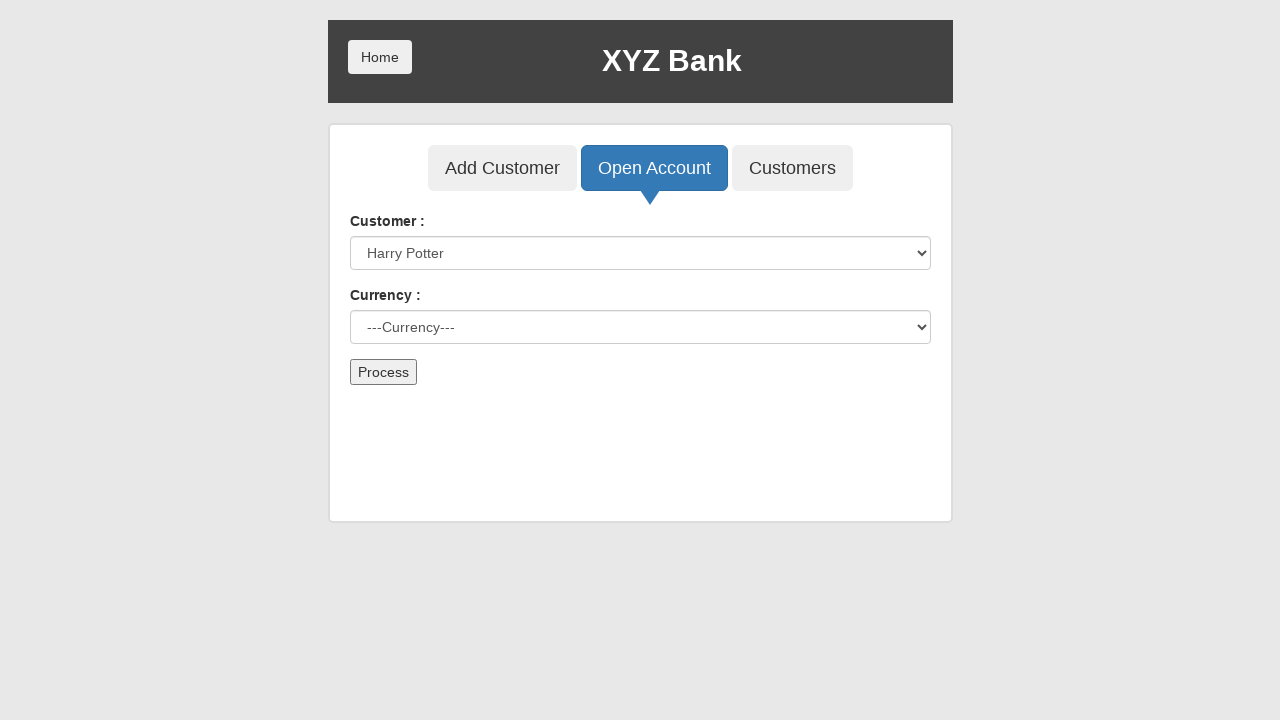

Selected 'Dollar' from currency dropdown on #currency
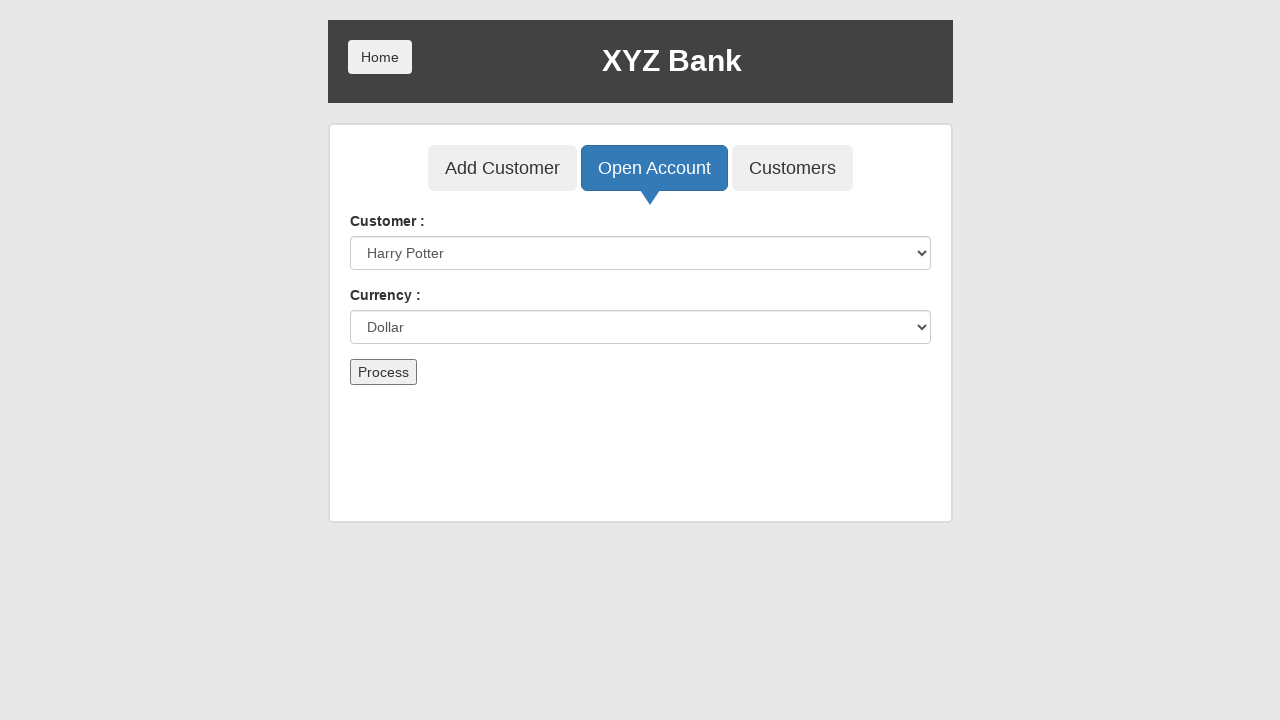

Clicked Process button to open account at (383, 372) on form button[type='submit']
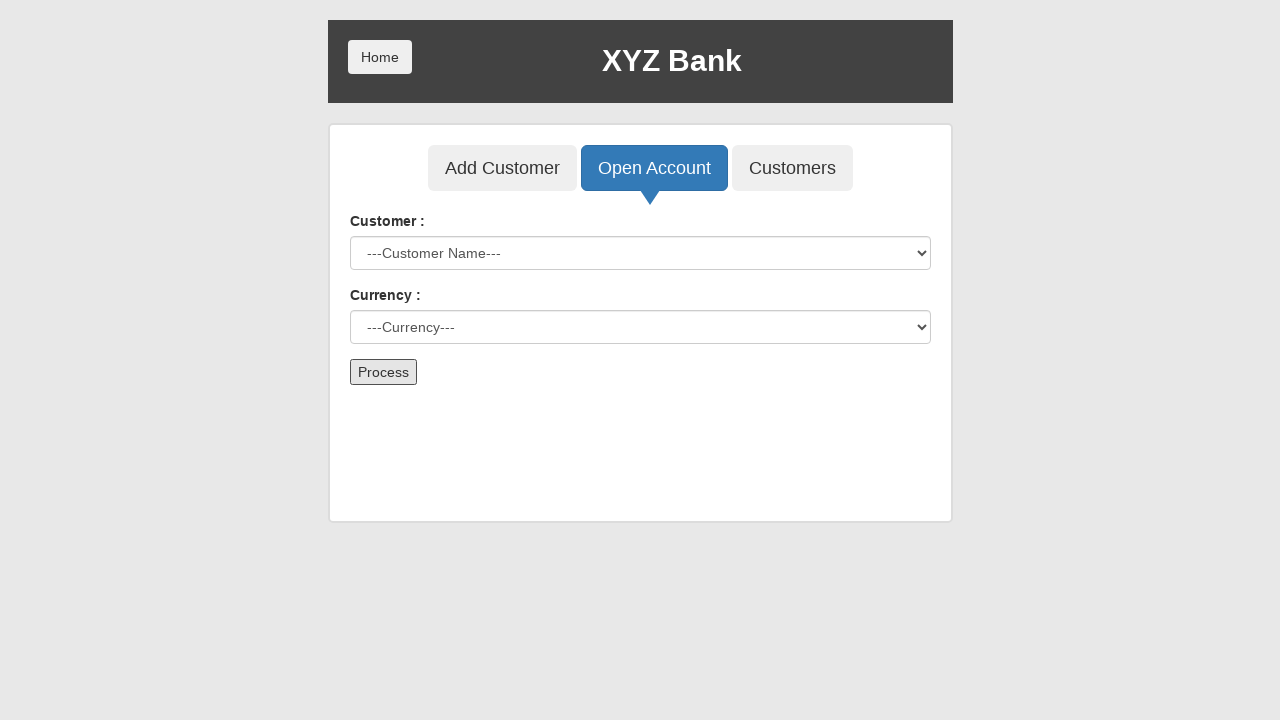

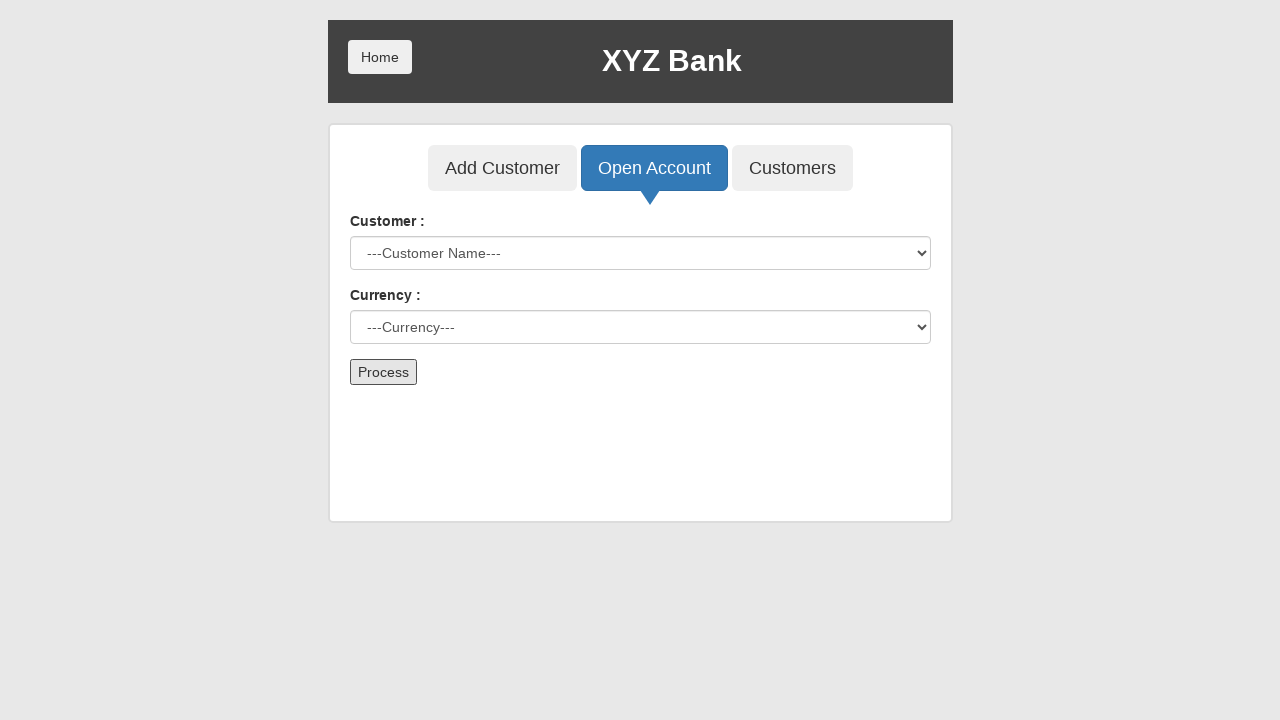